Tests adding multiple todo items by filling the input field and pressing Enter, verifying items appear in the list

Starting URL: https://demo.playwright.dev/todomvc

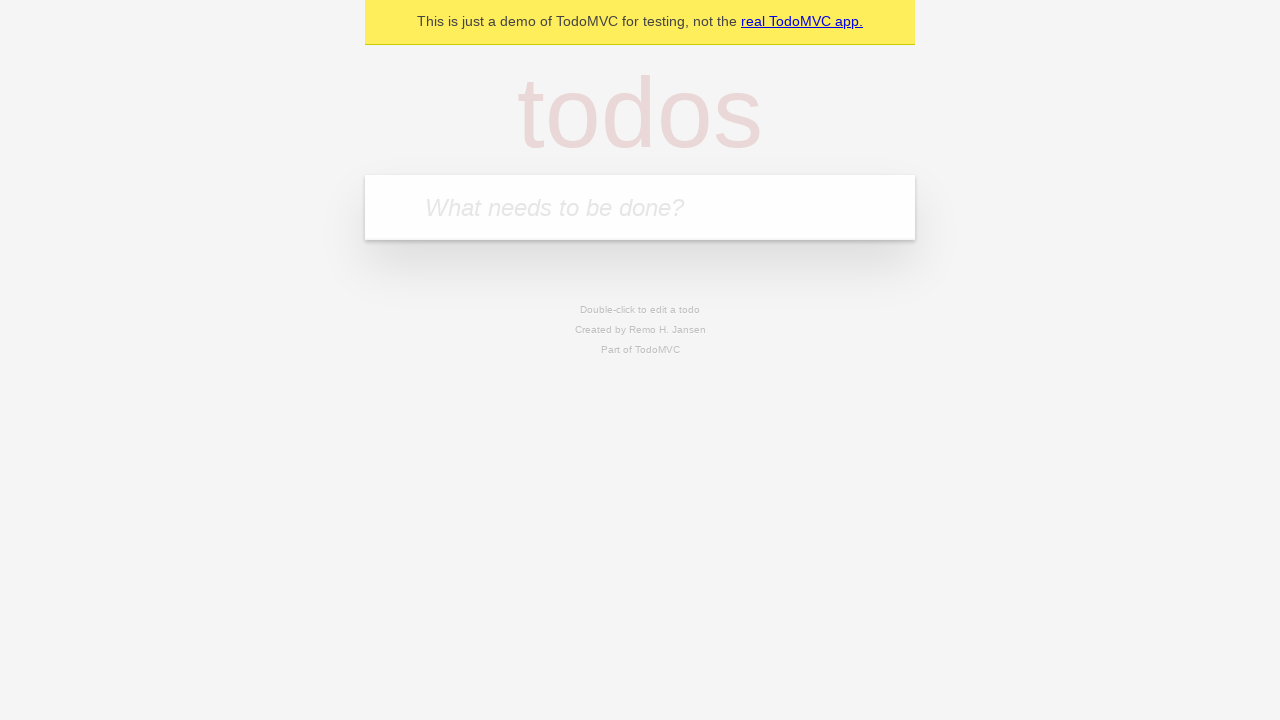

Filled todo input with 'buy some cheese' on internal:attr=[placeholder="What needs to be done?"i]
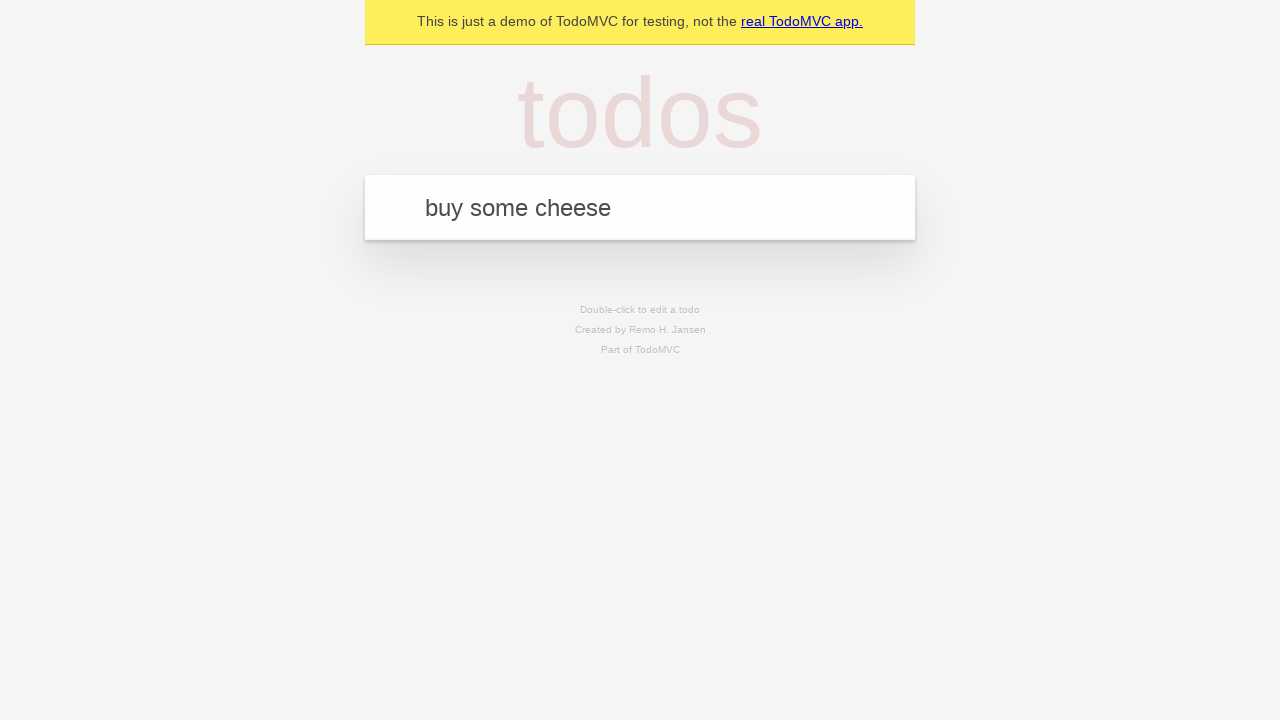

Pressed Enter to add first todo item on internal:attr=[placeholder="What needs to be done?"i]
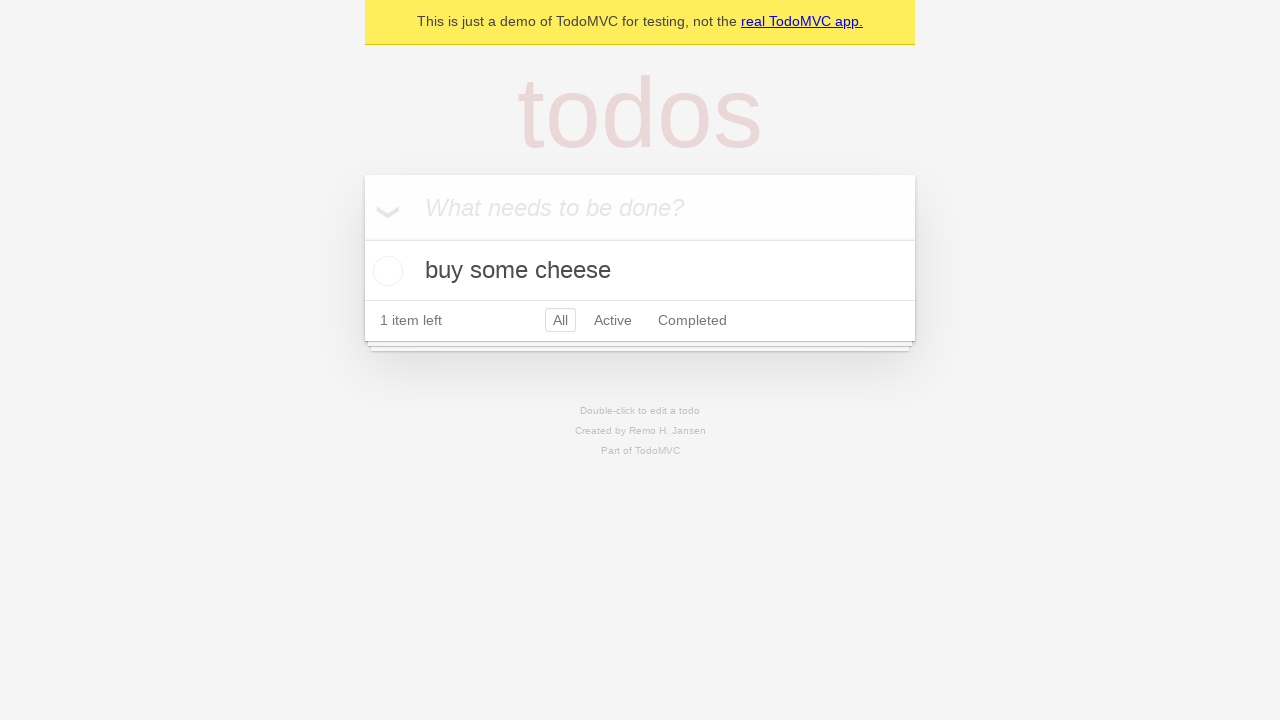

First todo item appeared in the list
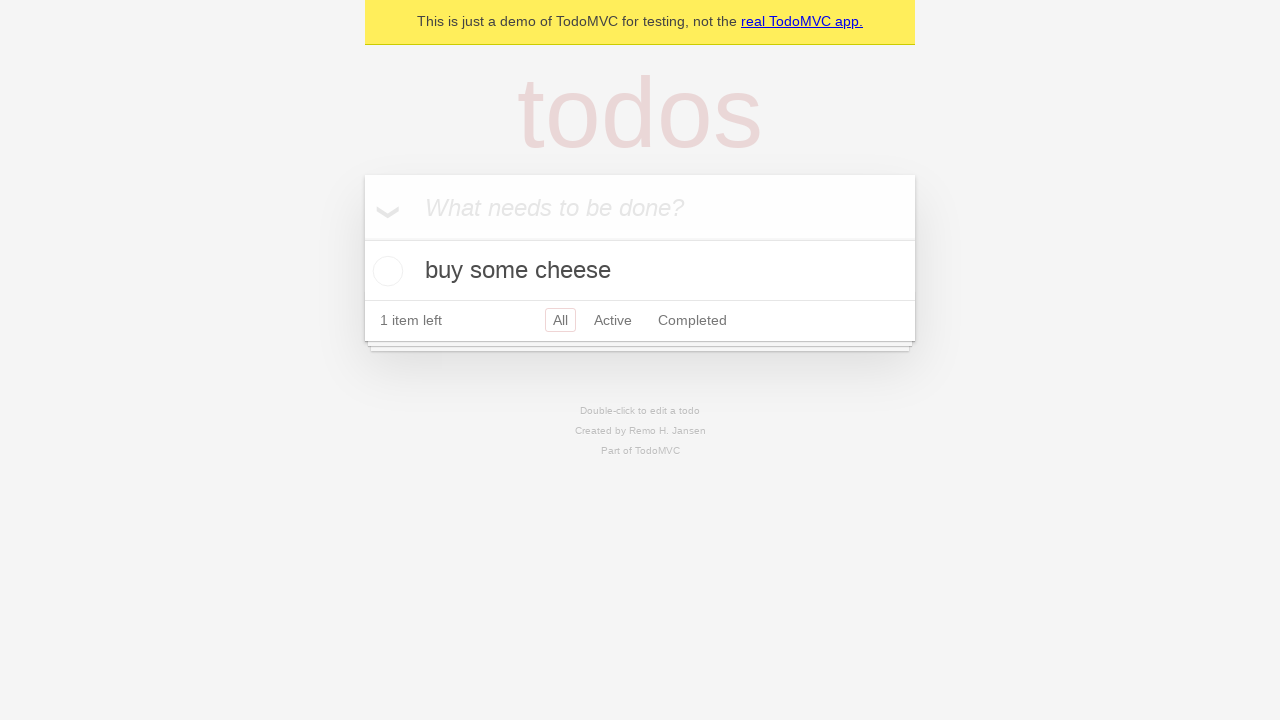

Filled todo input with 'feed the cat' on internal:attr=[placeholder="What needs to be done?"i]
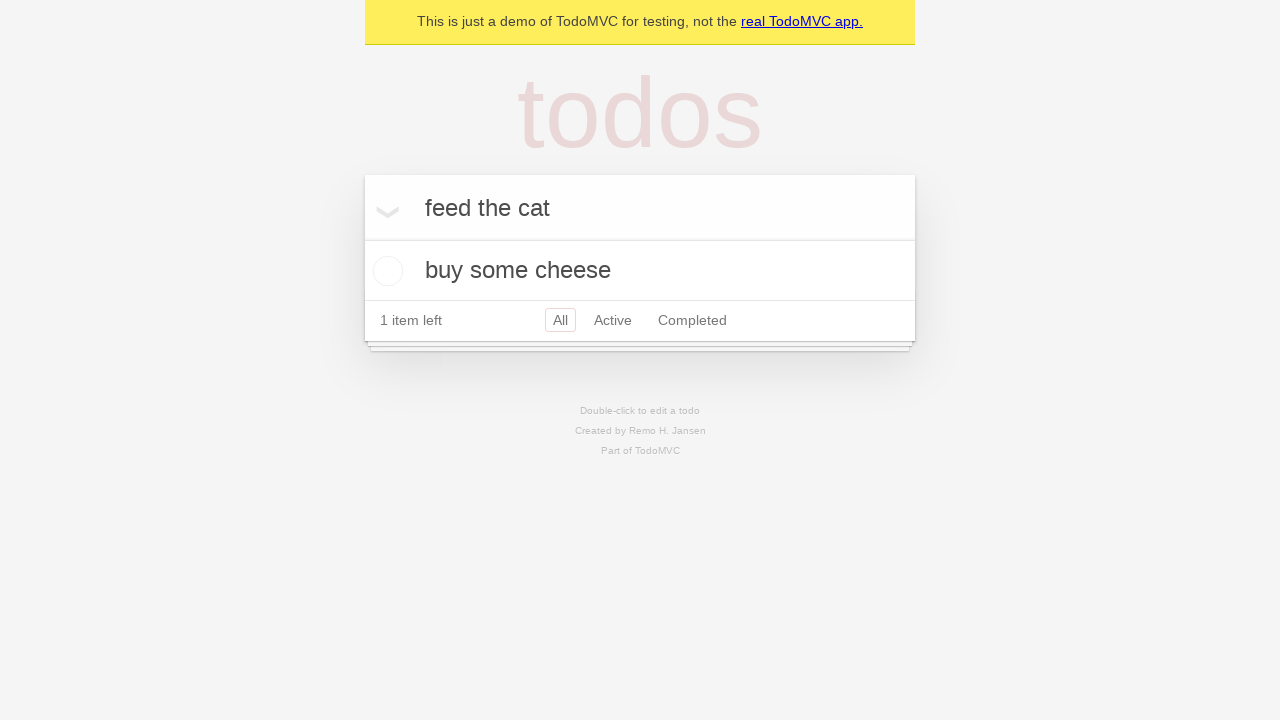

Pressed Enter to add second todo item on internal:attr=[placeholder="What needs to be done?"i]
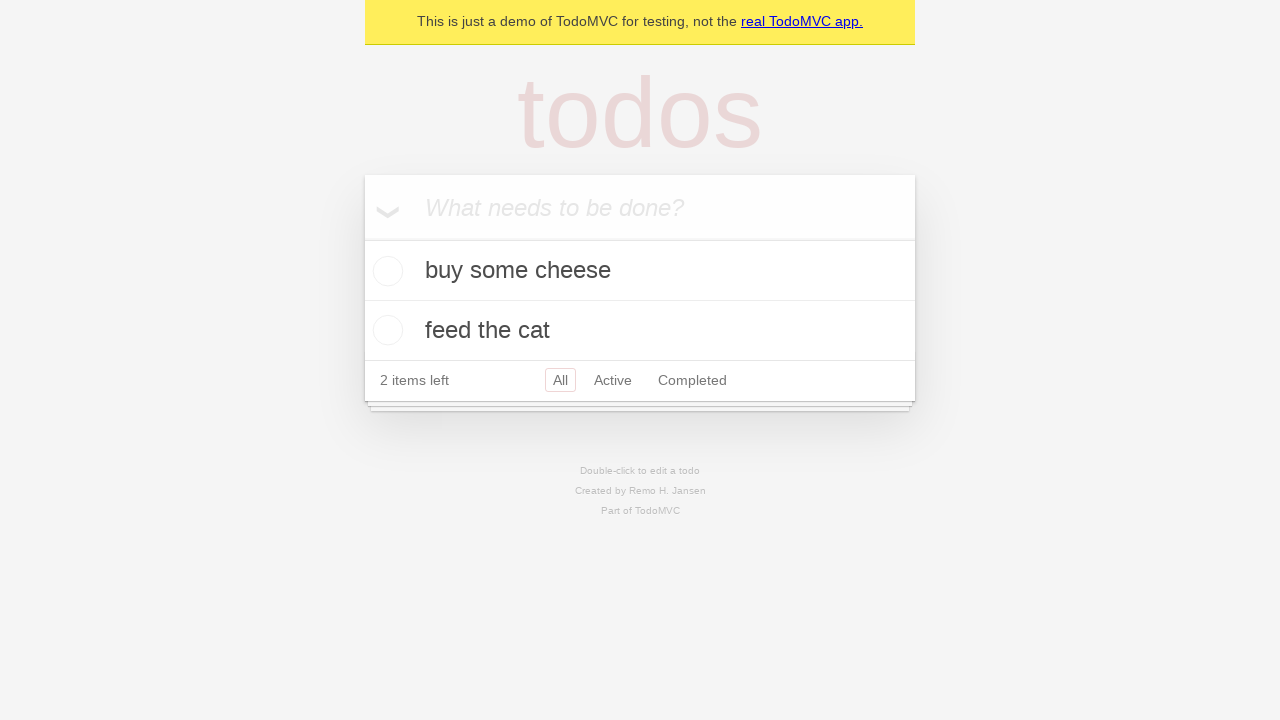

Both todo items are now visible in the list
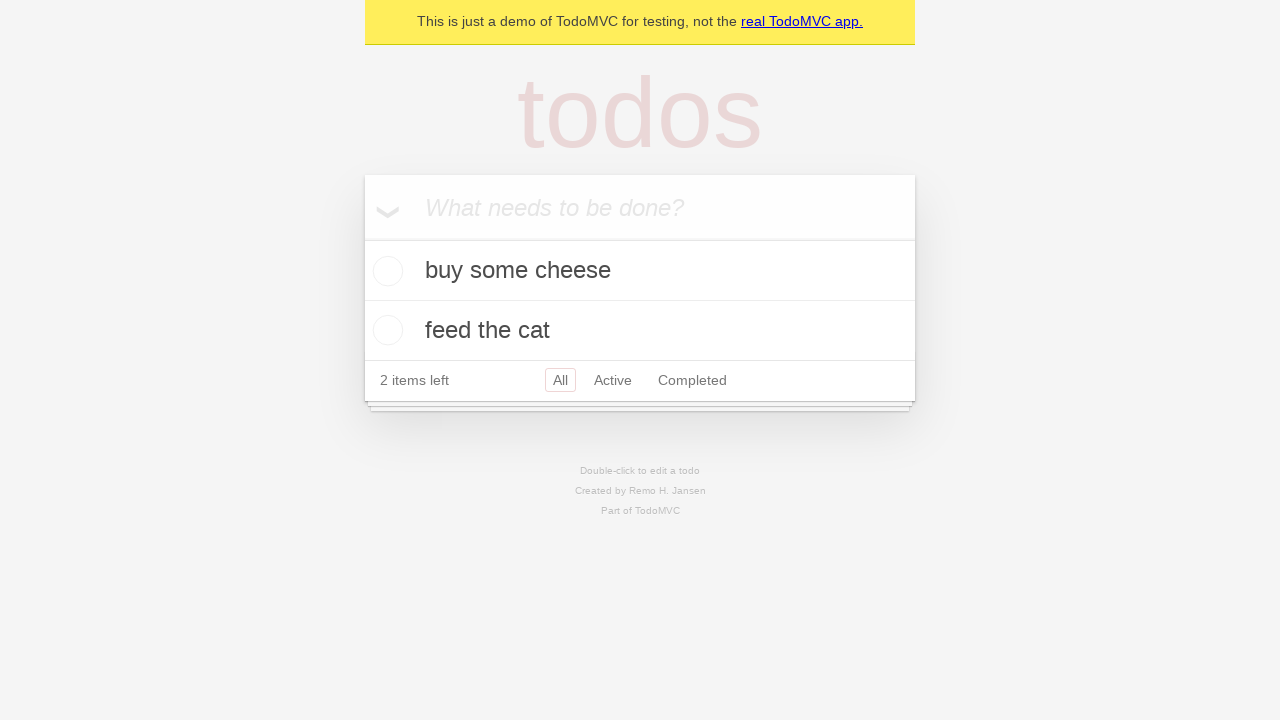

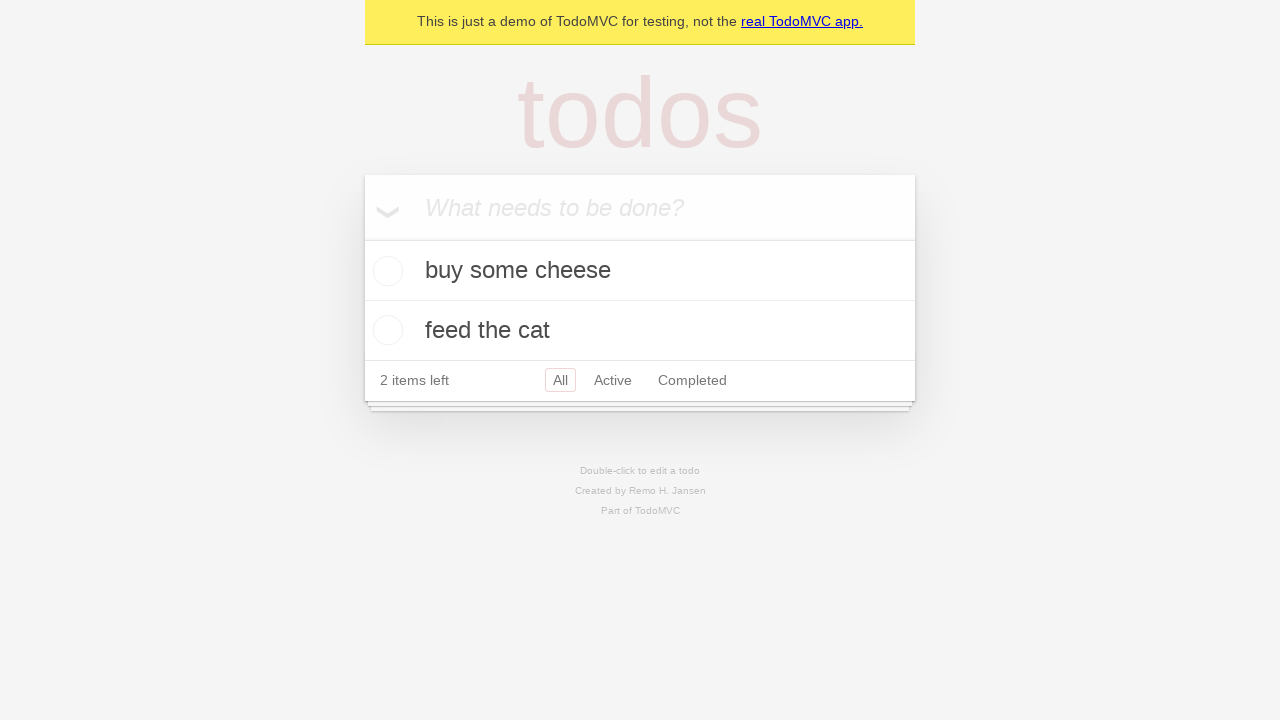